Tests file upload functionality by selecting a file, clicking the upload button, and verifying that the "File Uploaded!" confirmation message is displayed.

Starting URL: https://the-internet.herokuapp.com/upload

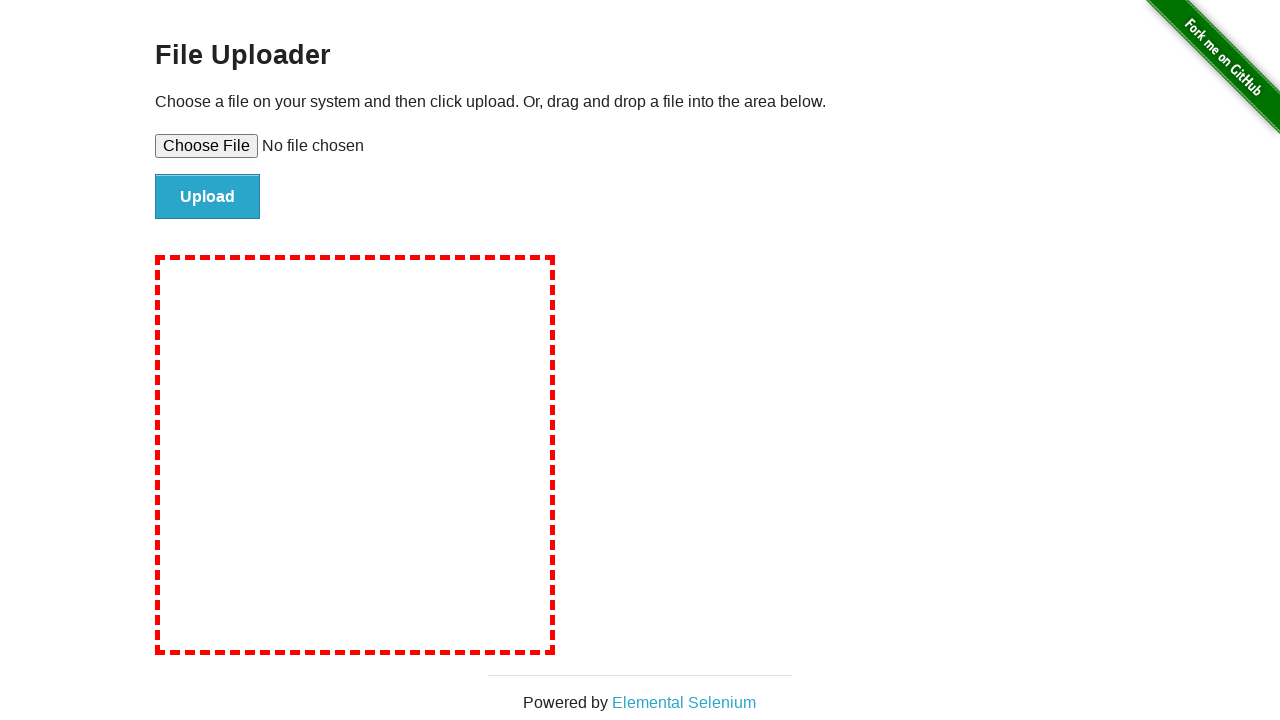

Created temporary test file for upload
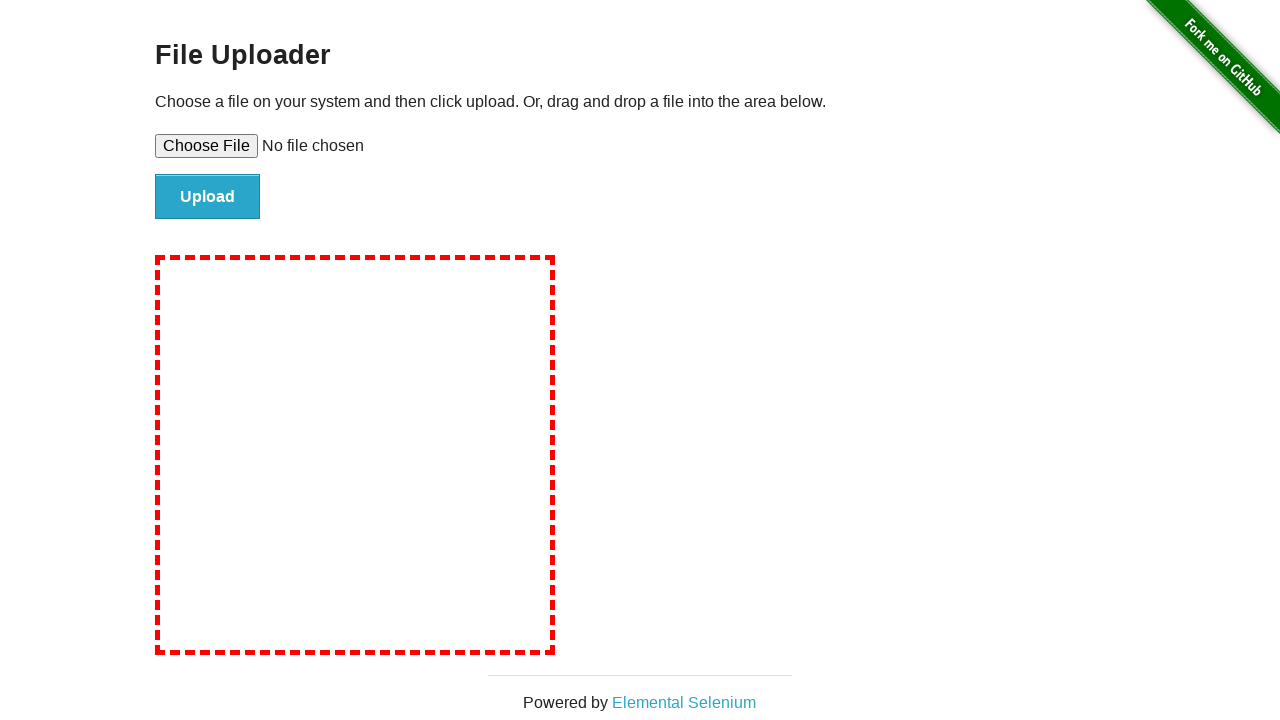

Selected test file in file upload input
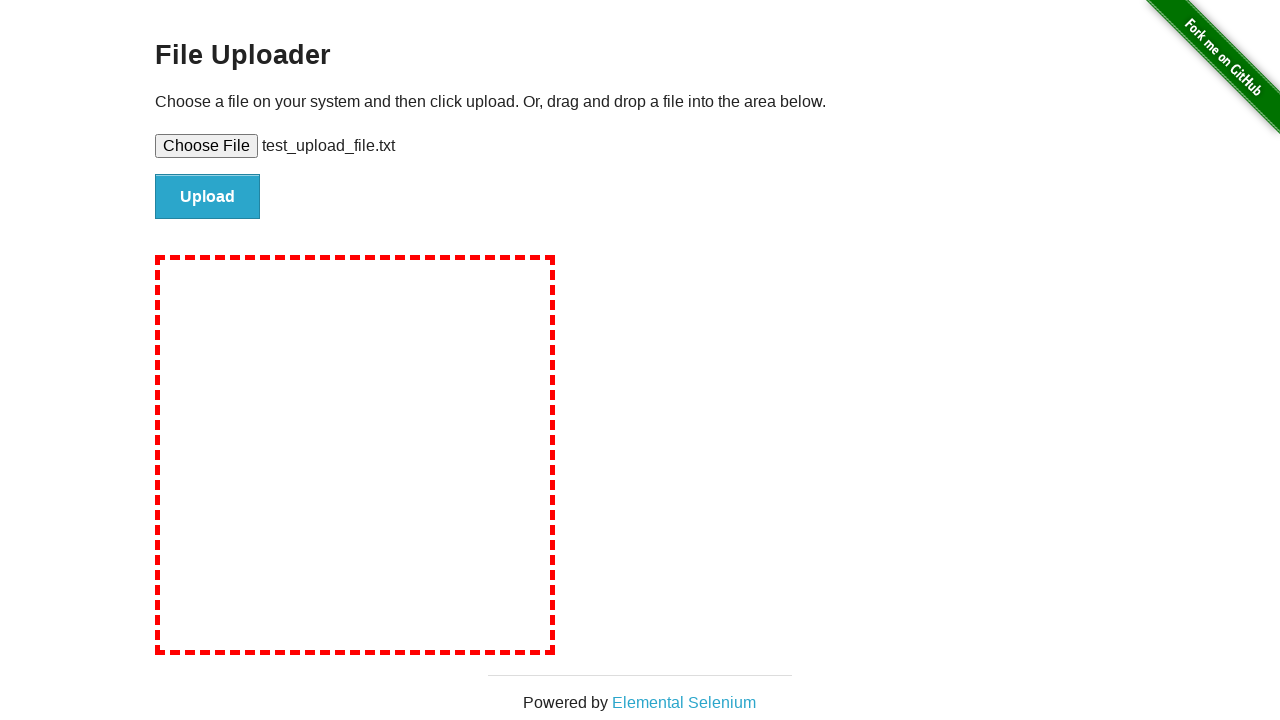

Clicked upload button to submit file at (208, 197) on input#file-submit
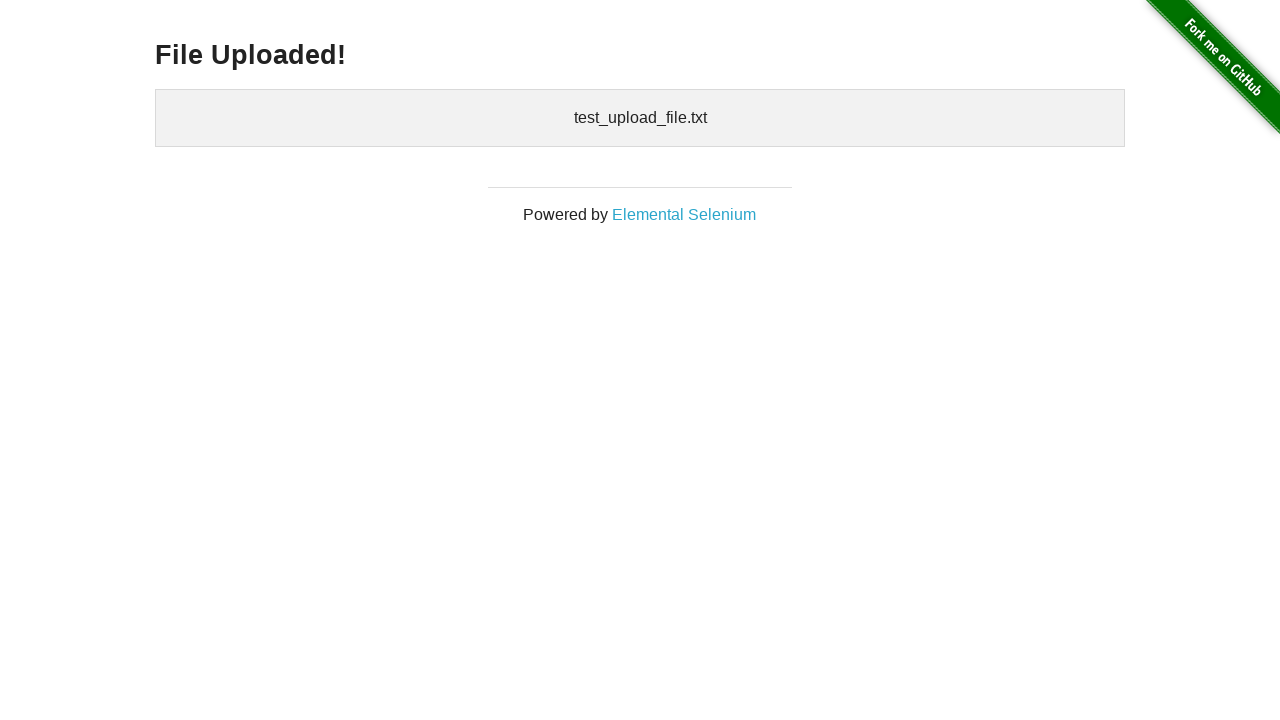

Verified 'File Uploaded!' confirmation message appeared
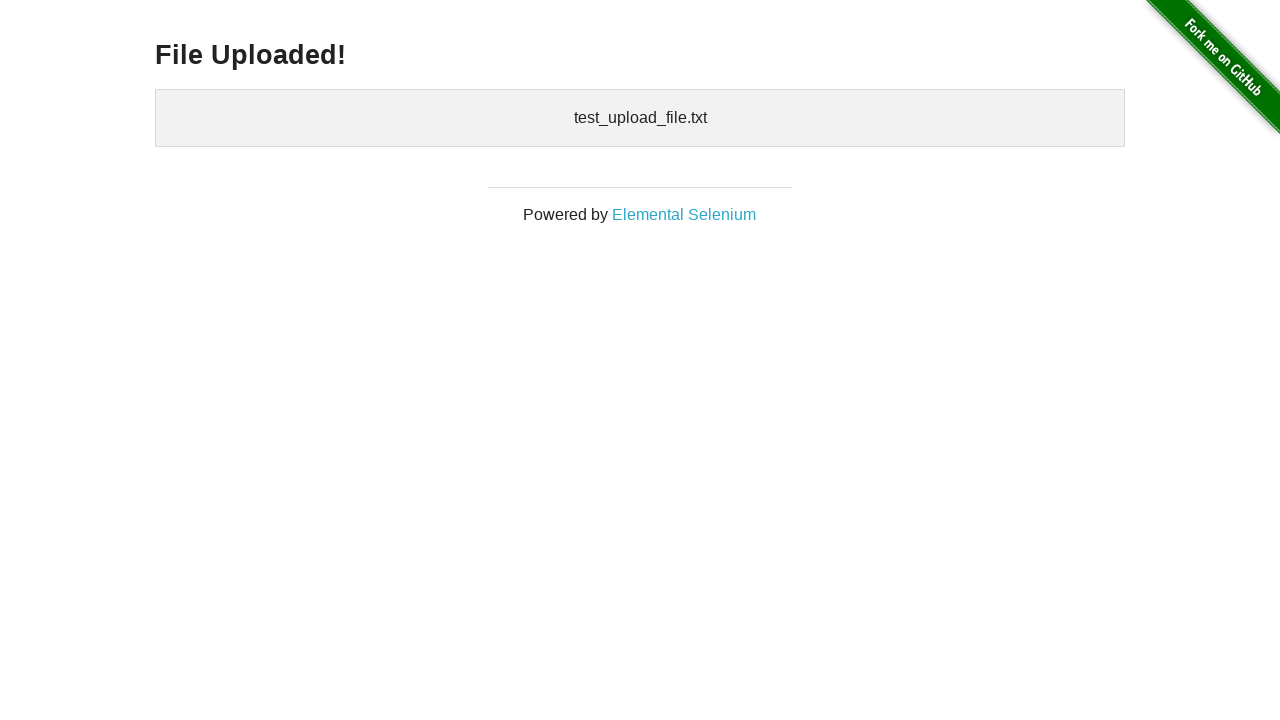

Cleaned up temporary test file
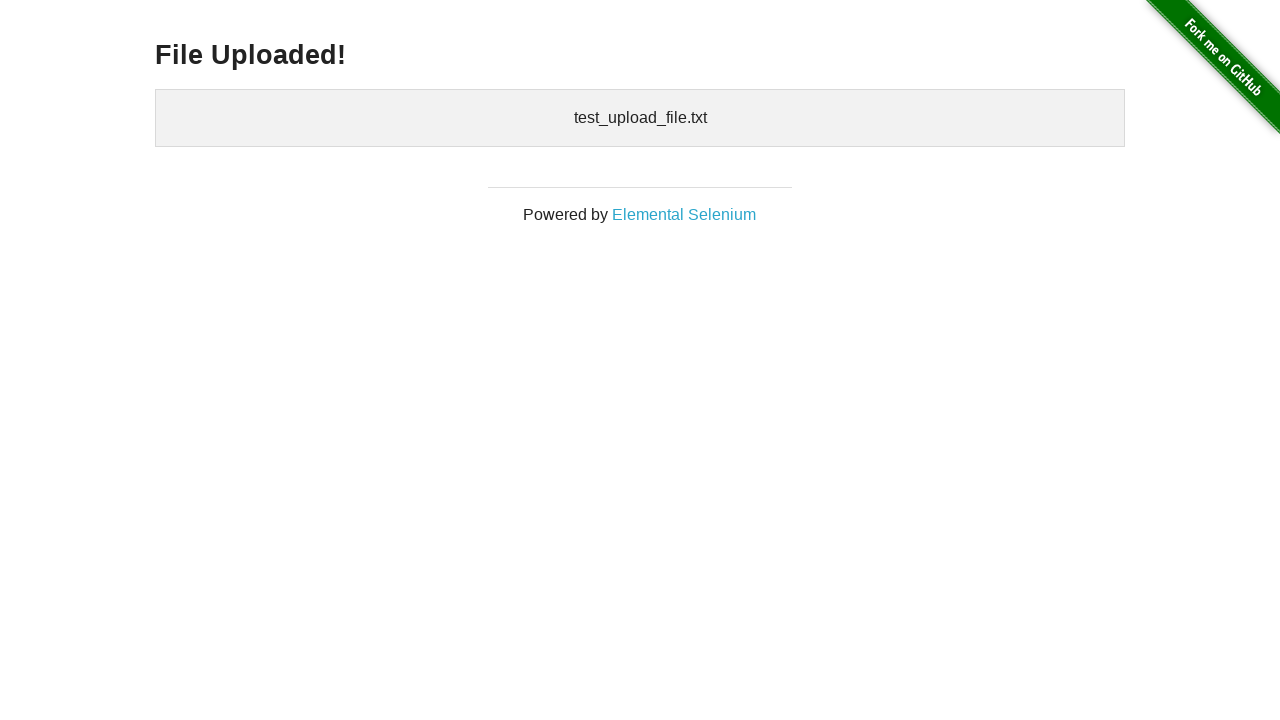

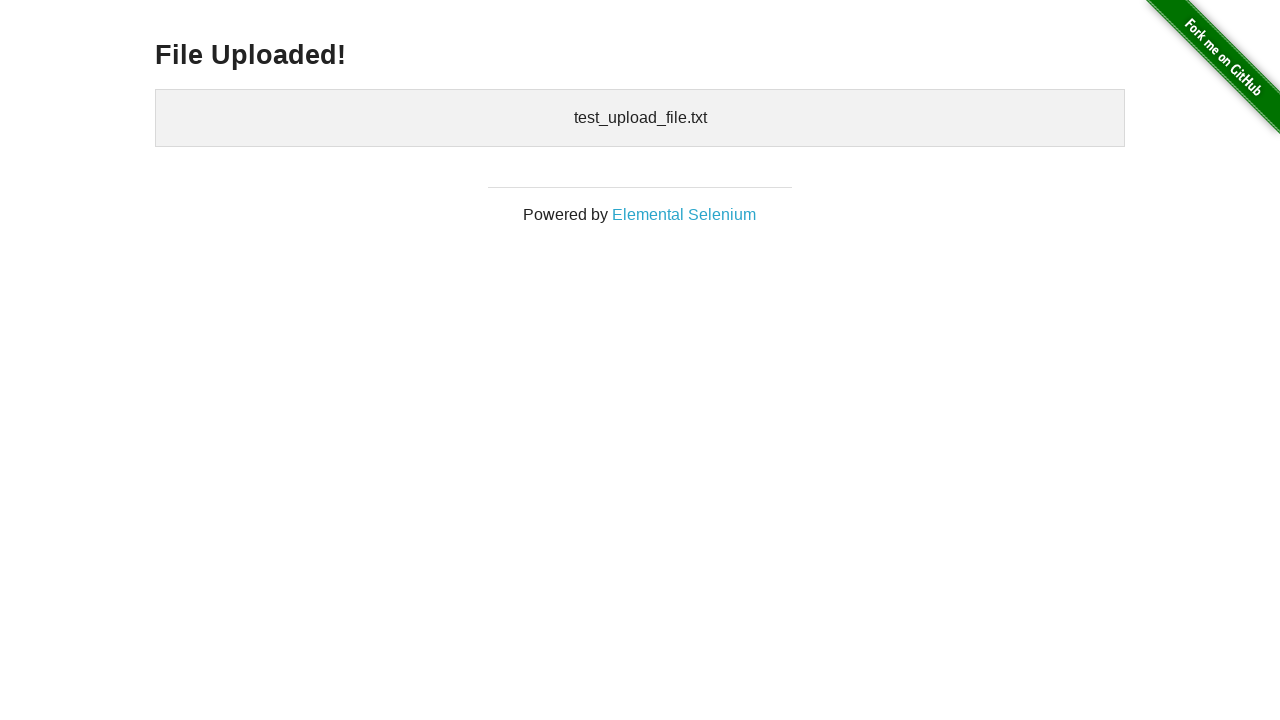